Tests clicking a link that opens a popup window on the omayo test website

Starting URL: http://omayo.blogspot.com/

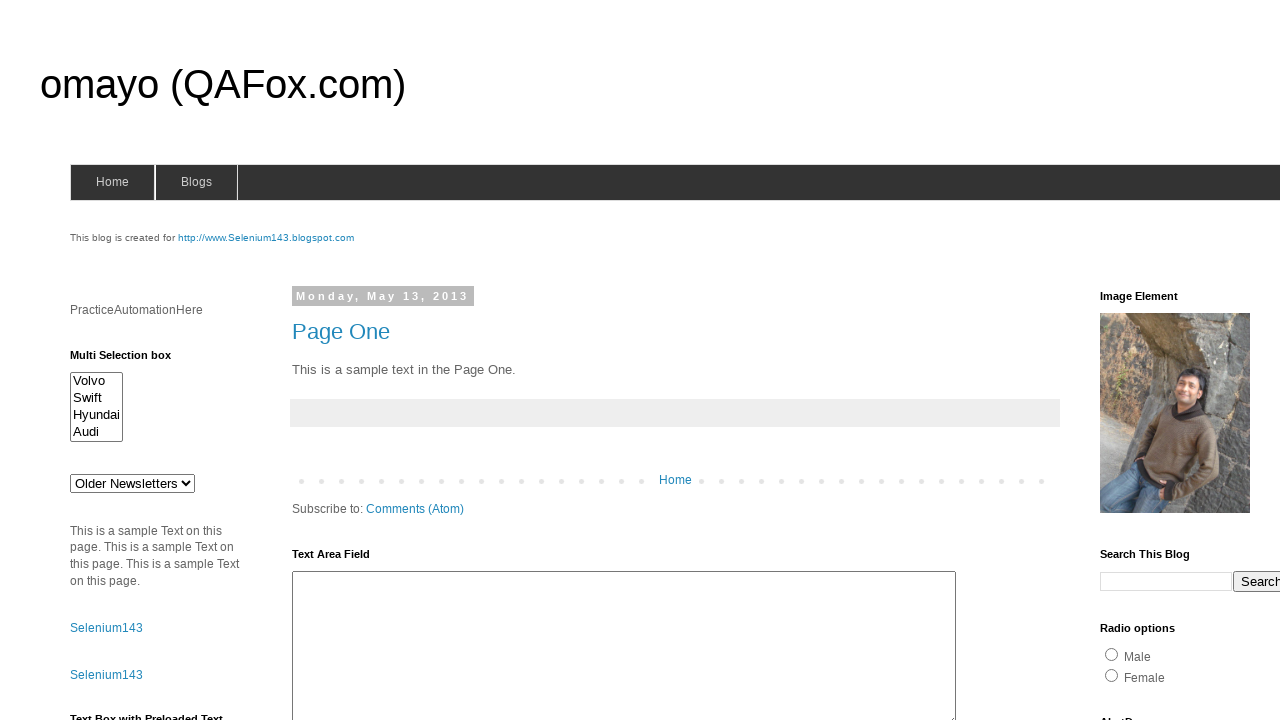

Clicked link to open popup window at (132, 360) on text=Open a popup window
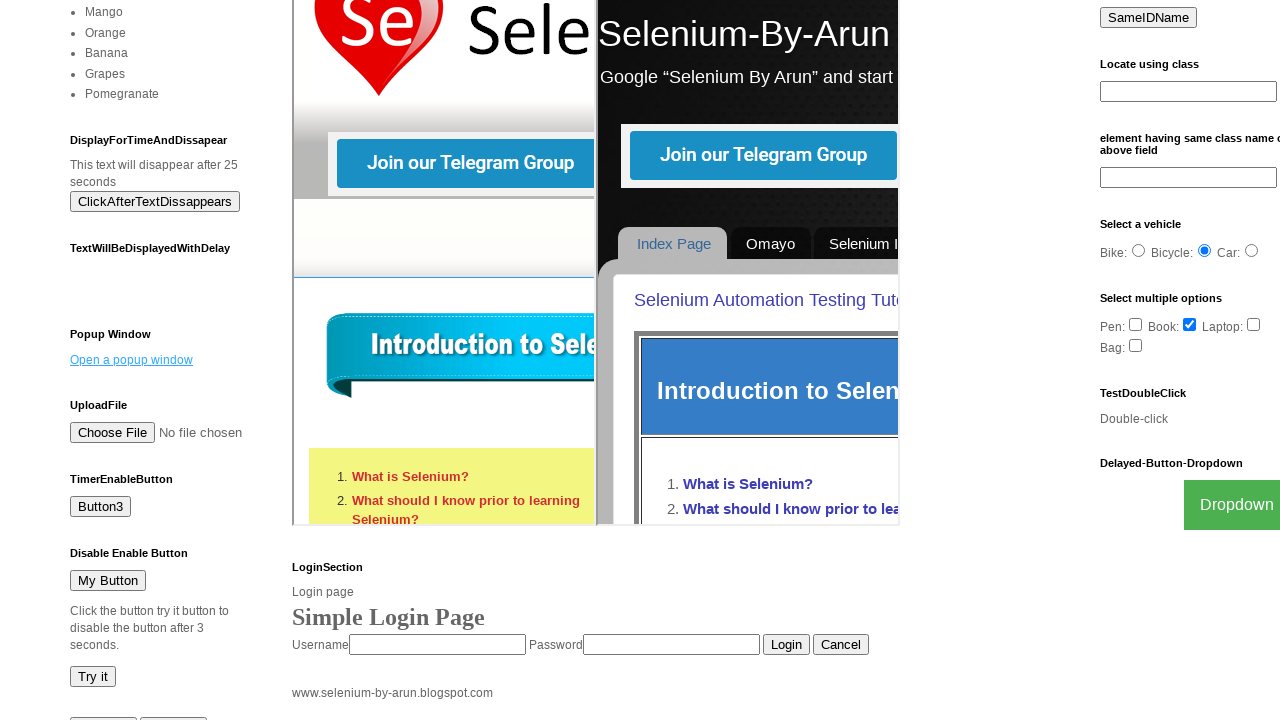

Waited 2 seconds for popup window to open
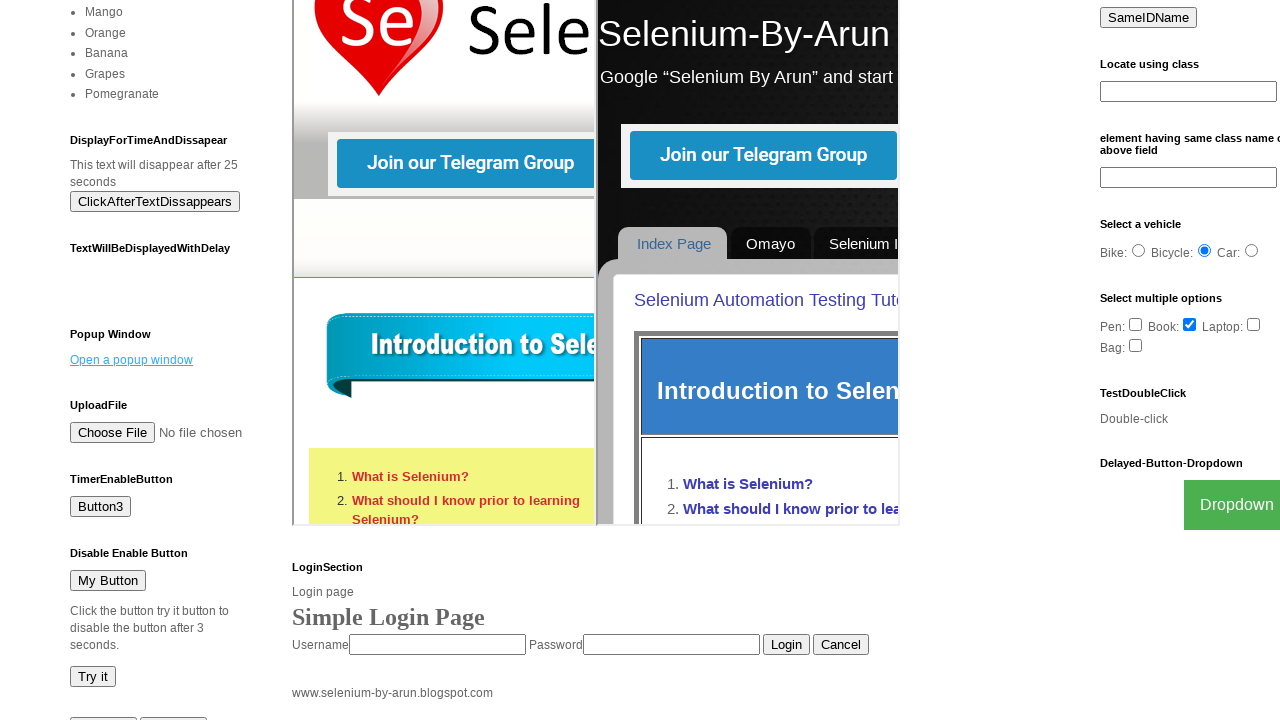

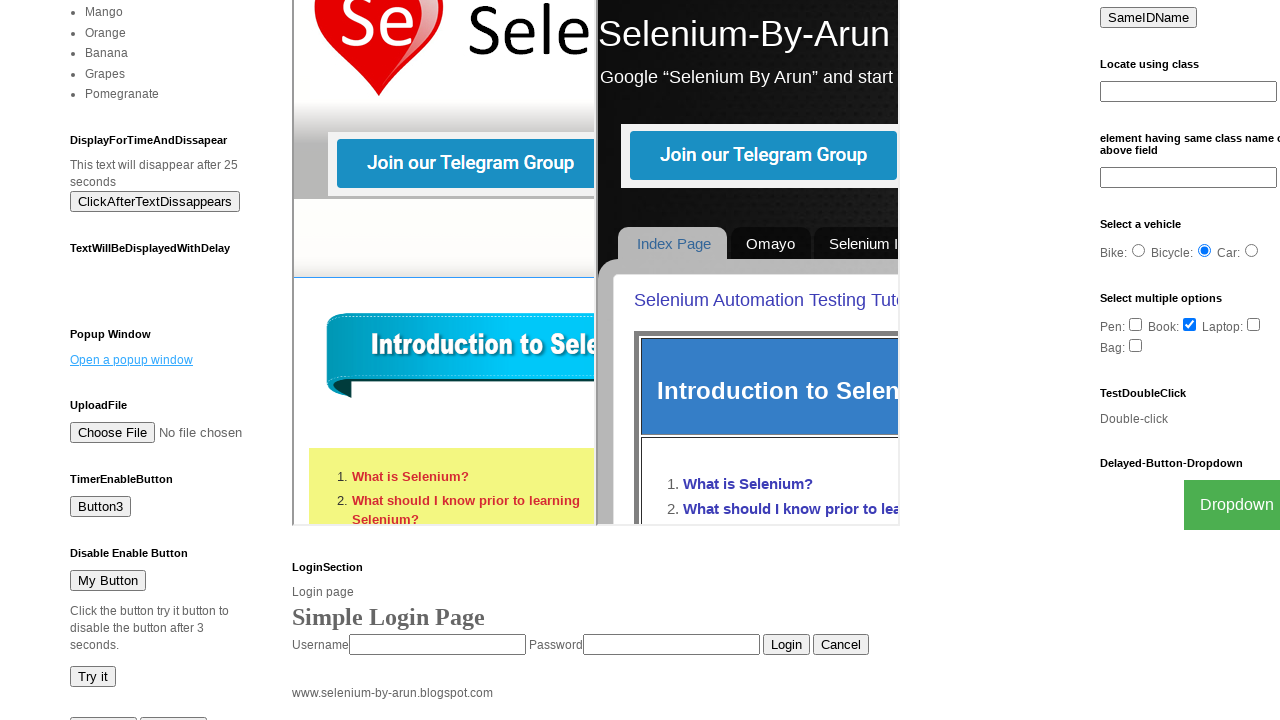